Tests keyboard and mouse interactions on a form field by typing text with shift key, performing double-click and right-click operations

Starting URL: https://seleniumautomationpractice.blogspot.com/2017/10/automation-testing-sample_28.html

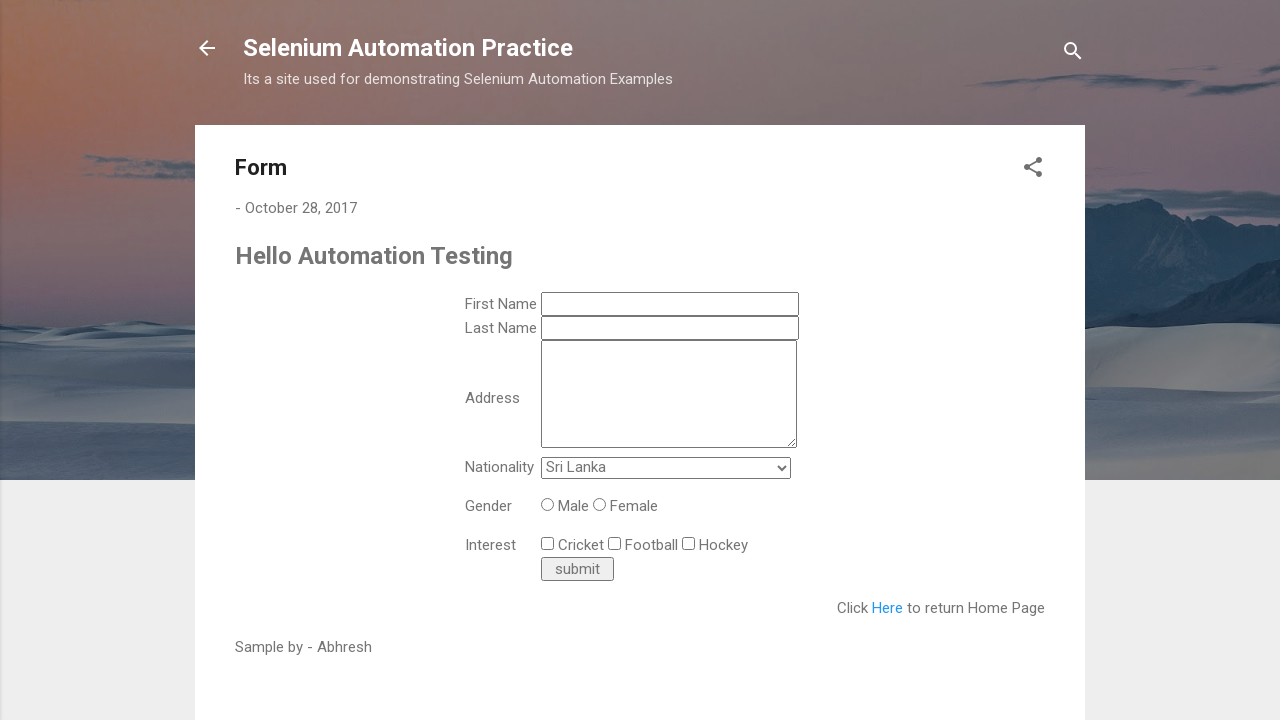

Clicked on the first name input field at (670, 304) on #ts_first_name
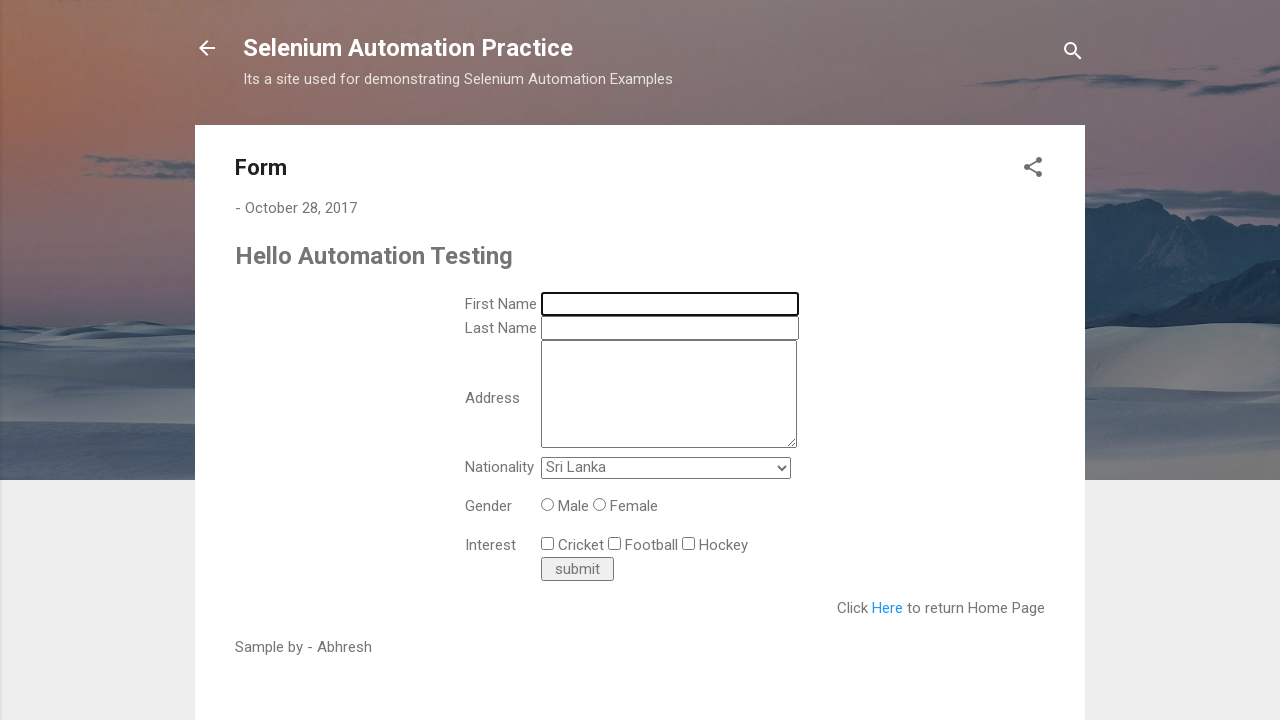

Pressed and held Shift key
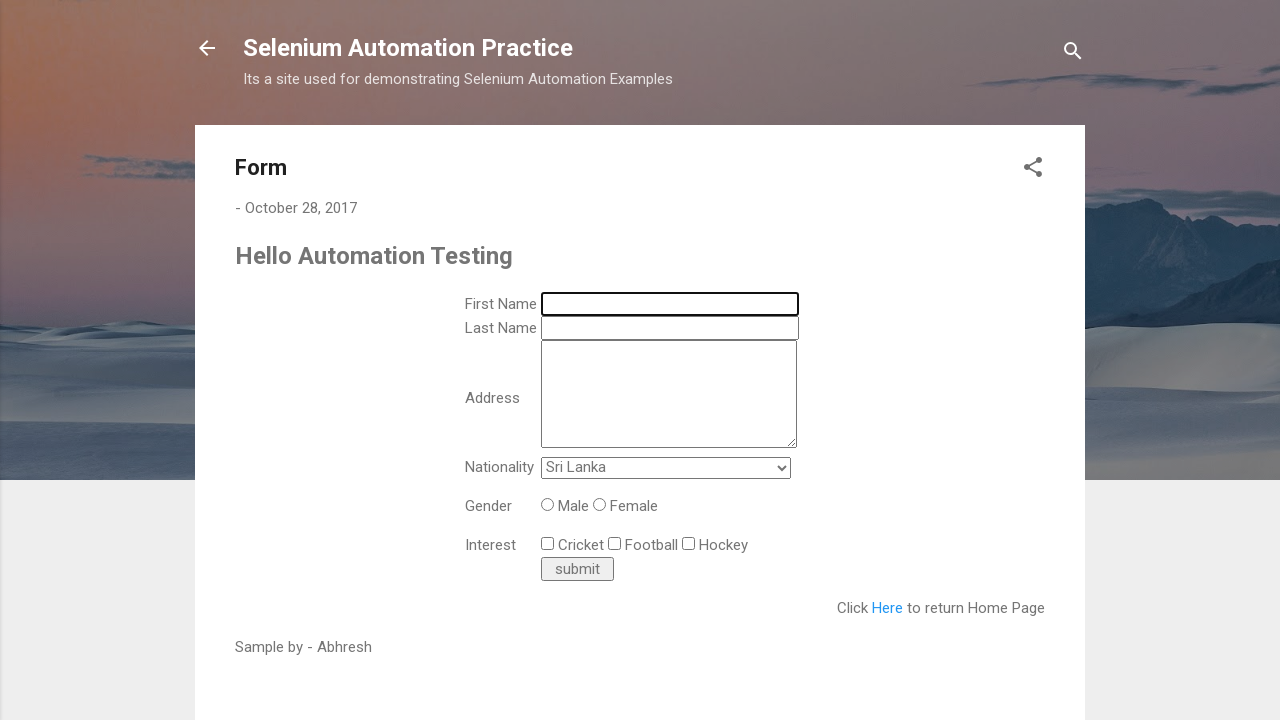

Typed 'vikramaditya' with Shift key held (uppercase input) on #ts_first_name
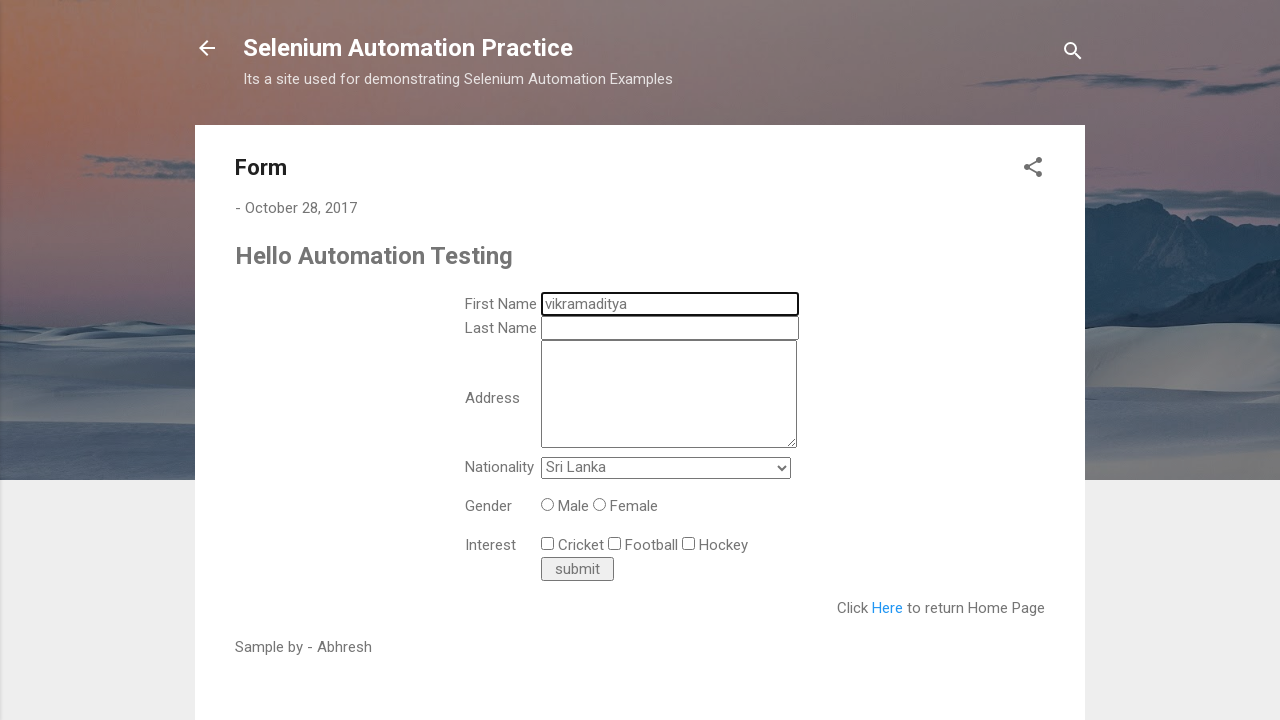

Released Shift key
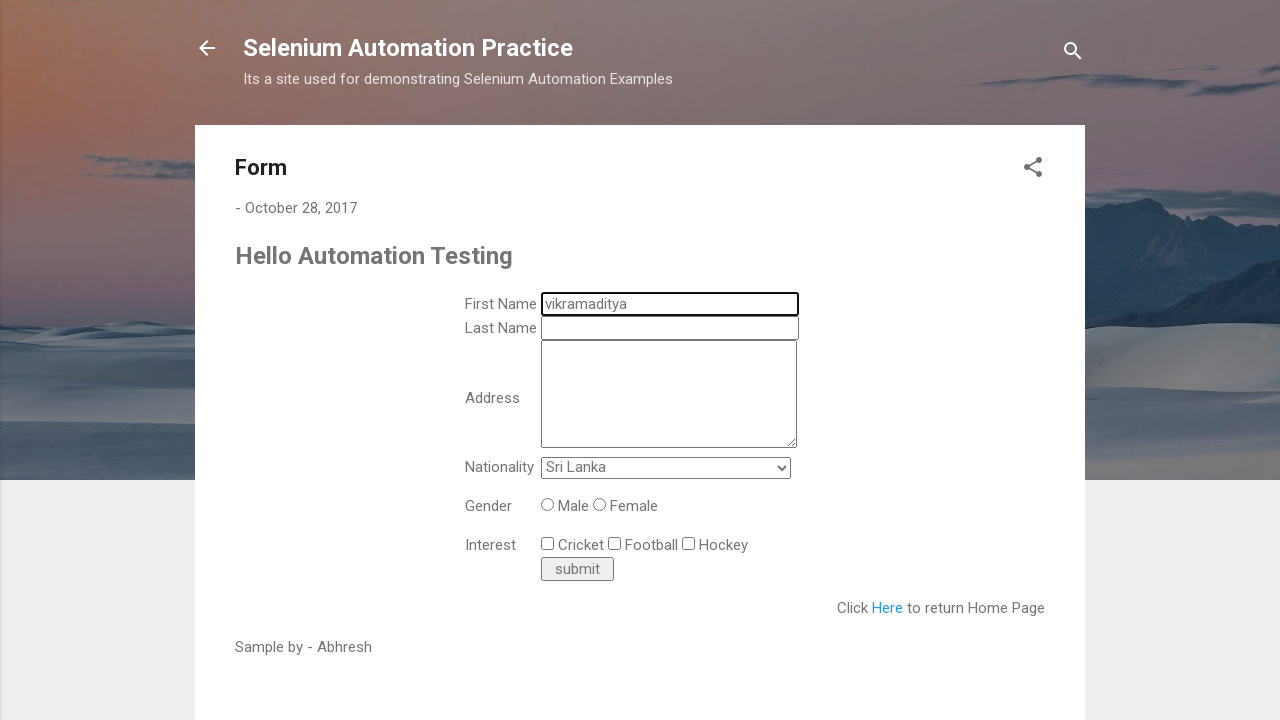

Double-clicked on the first name field to select all text at (670, 304) on #ts_first_name
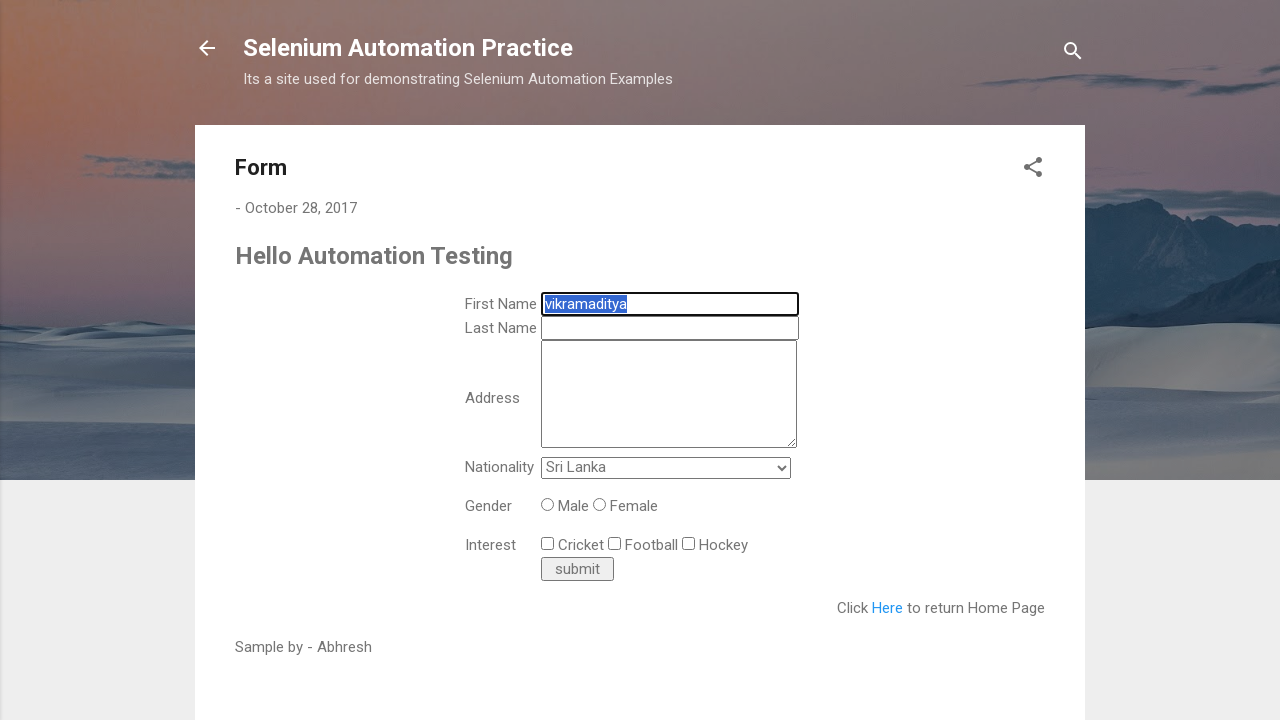

Right-clicked on the first name field to display context menu at (670, 304) on #ts_first_name
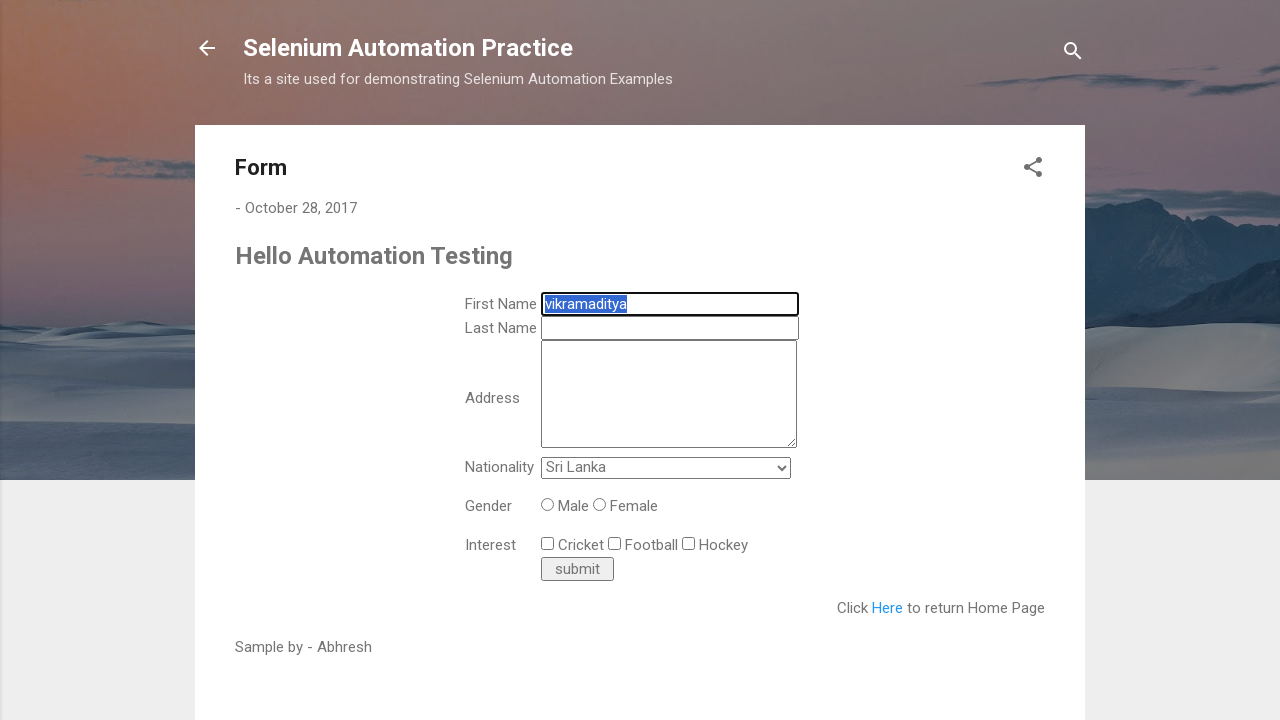

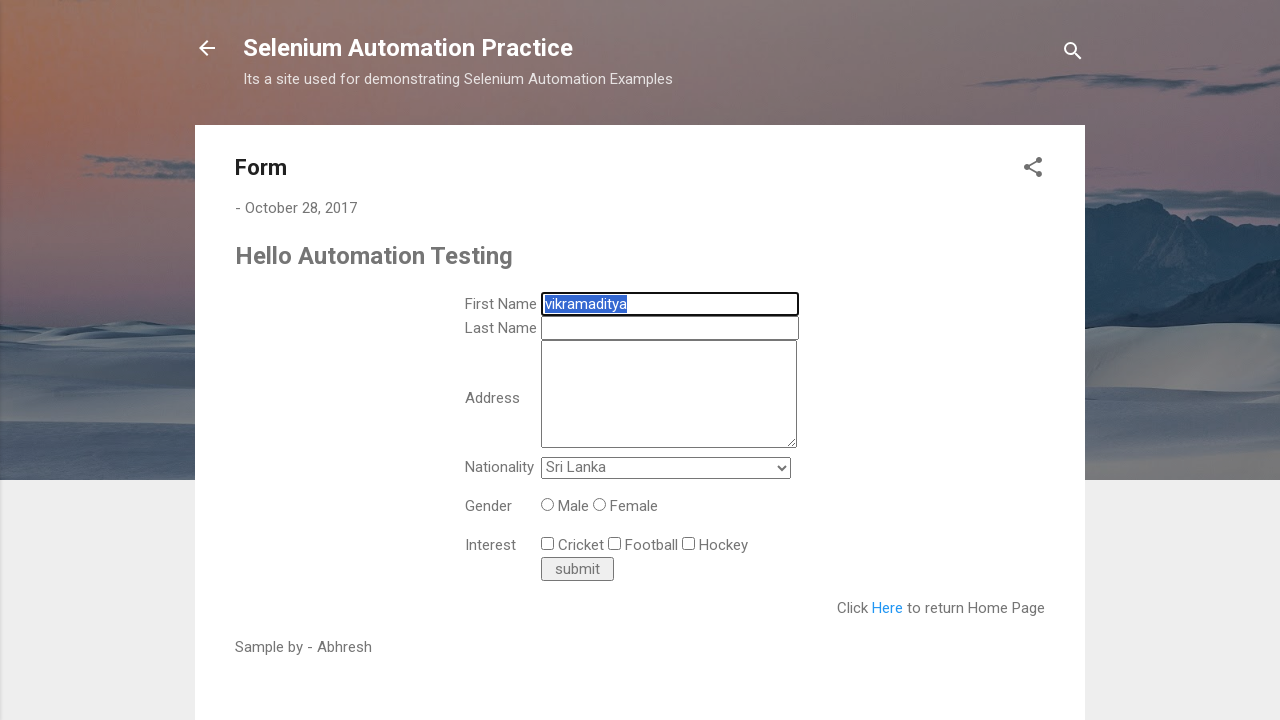